Navigates to PHPTravels demo page and performs basic browser navigation operations including getting page information and navigating back

Starting URL: https://phptravels.com/demo/

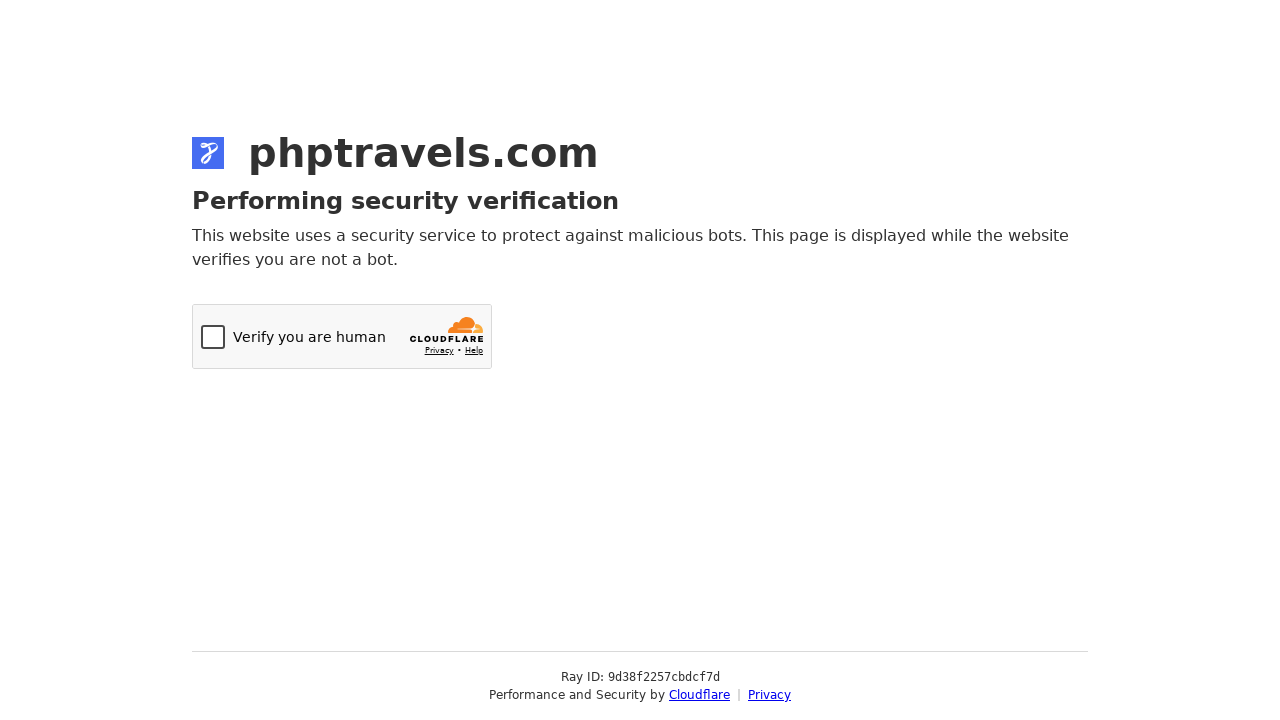

Retrieved page title
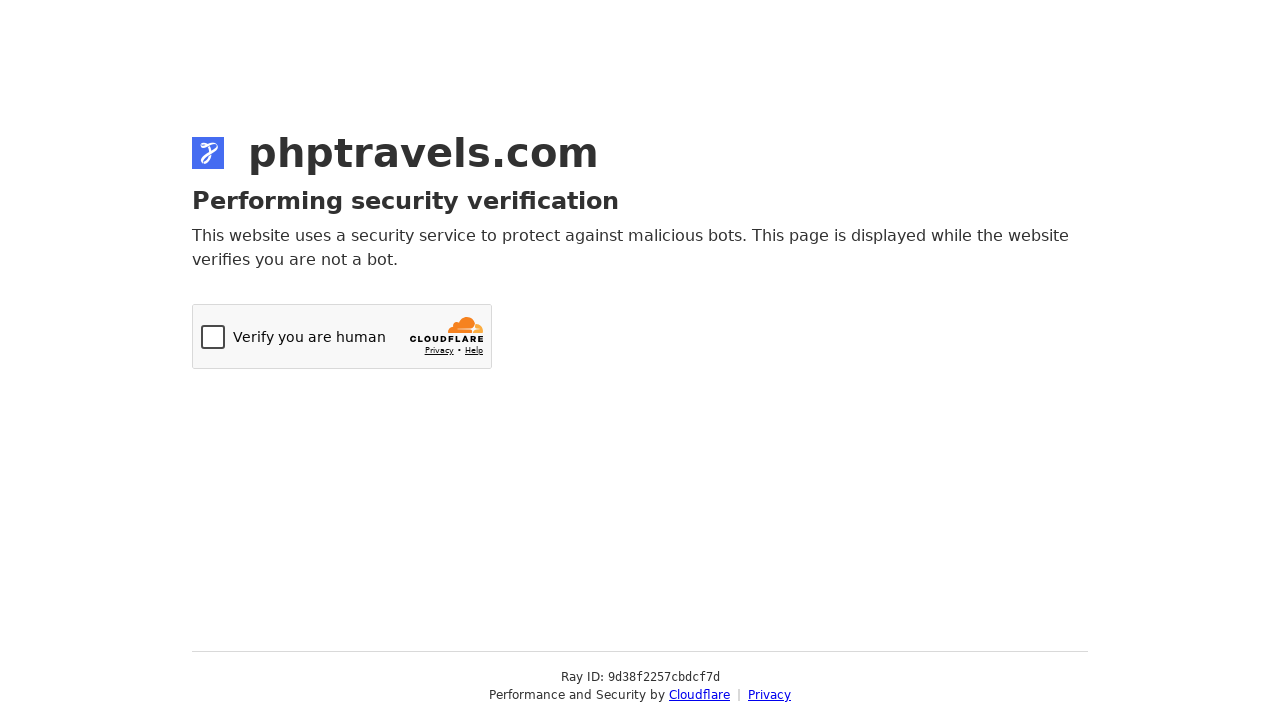

Retrieved current URL
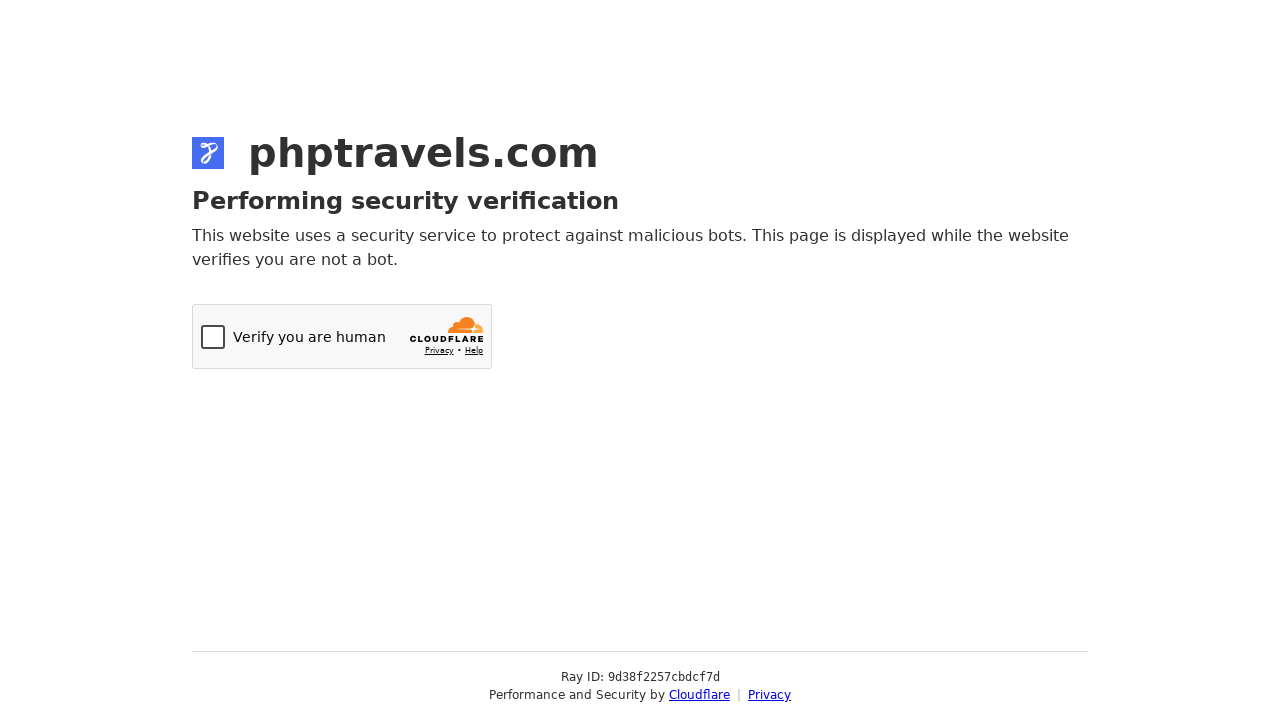

Retrieved page source content
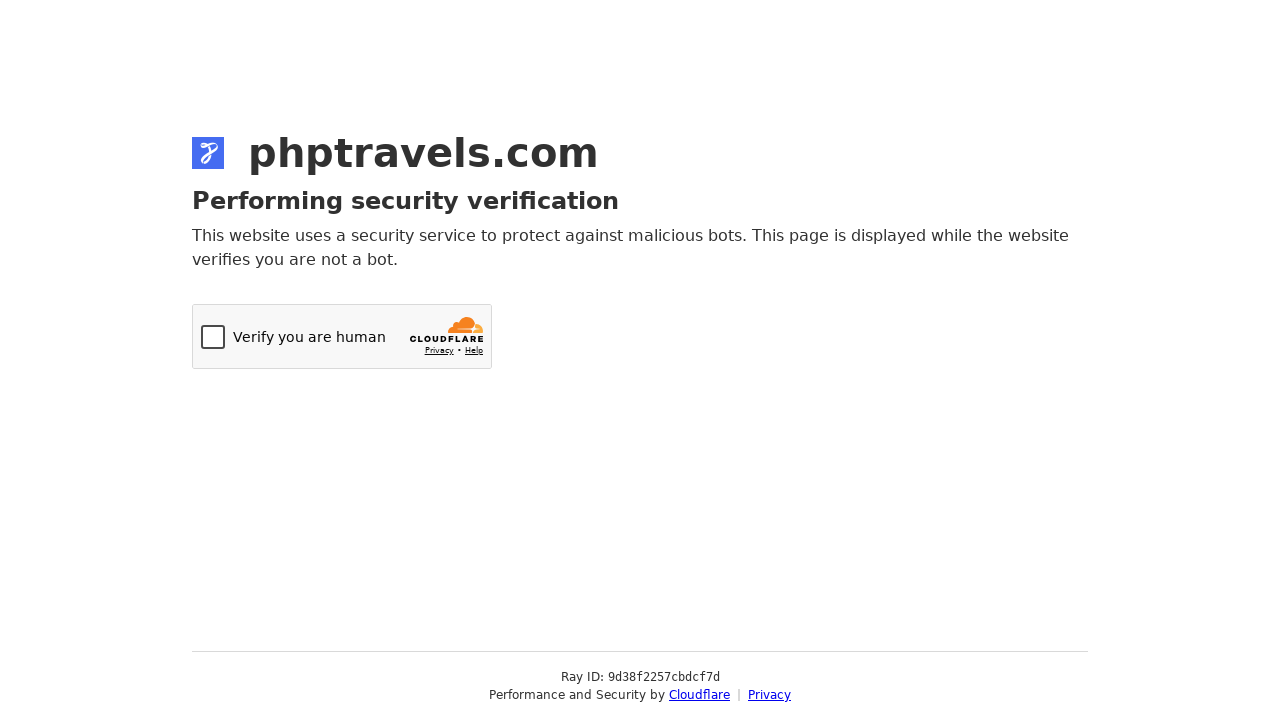

Navigated back to previous page
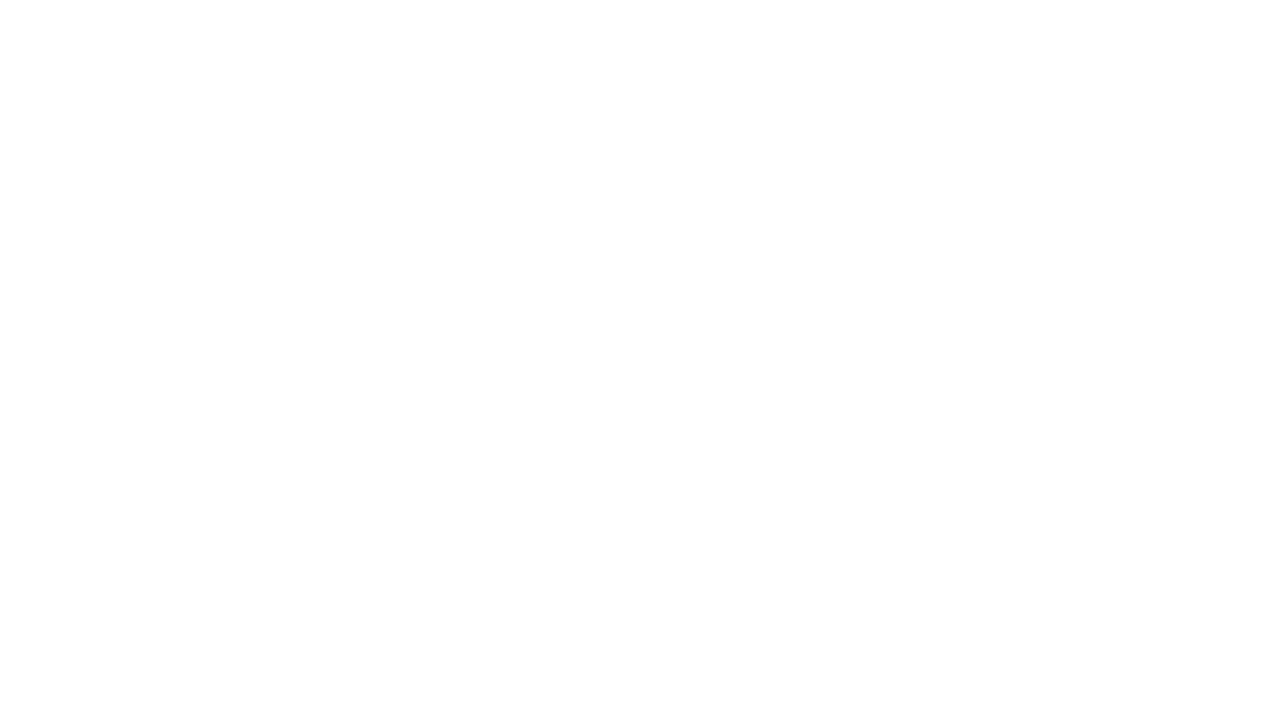

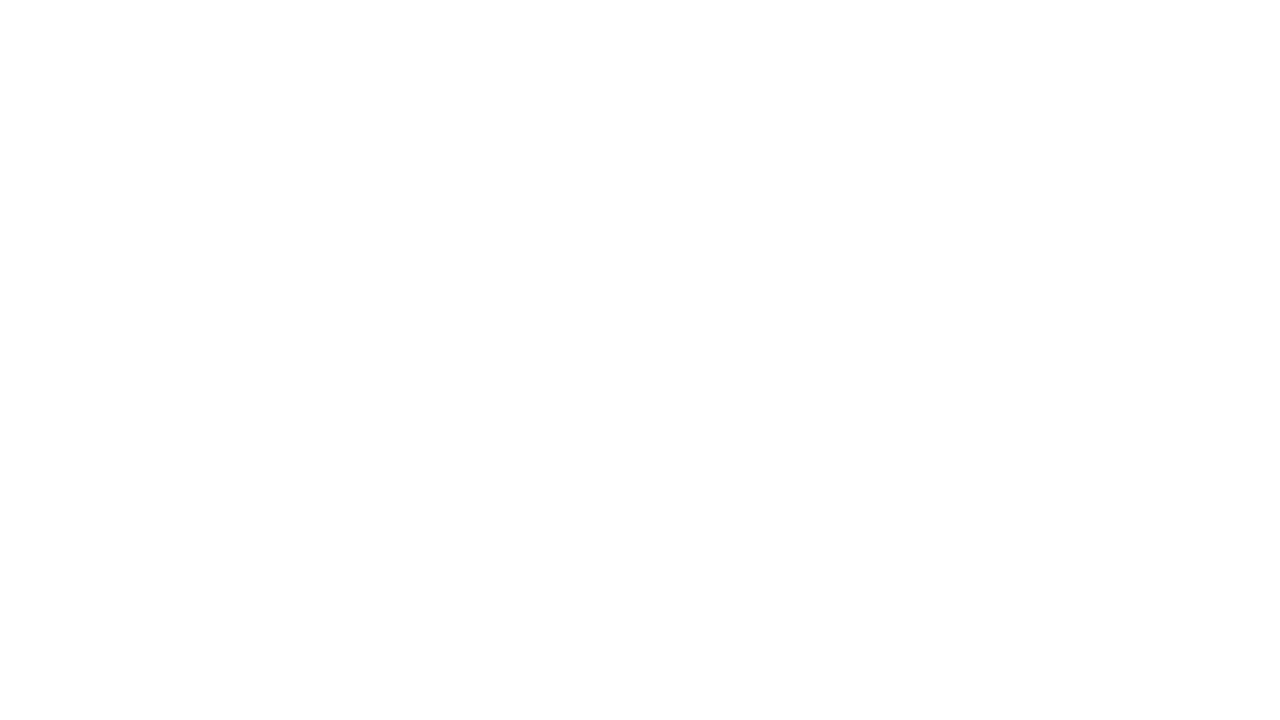